Tests clicking the first submit button on the jQuery UI Button demo page within an iframe

Starting URL: https://jqueryui.com/

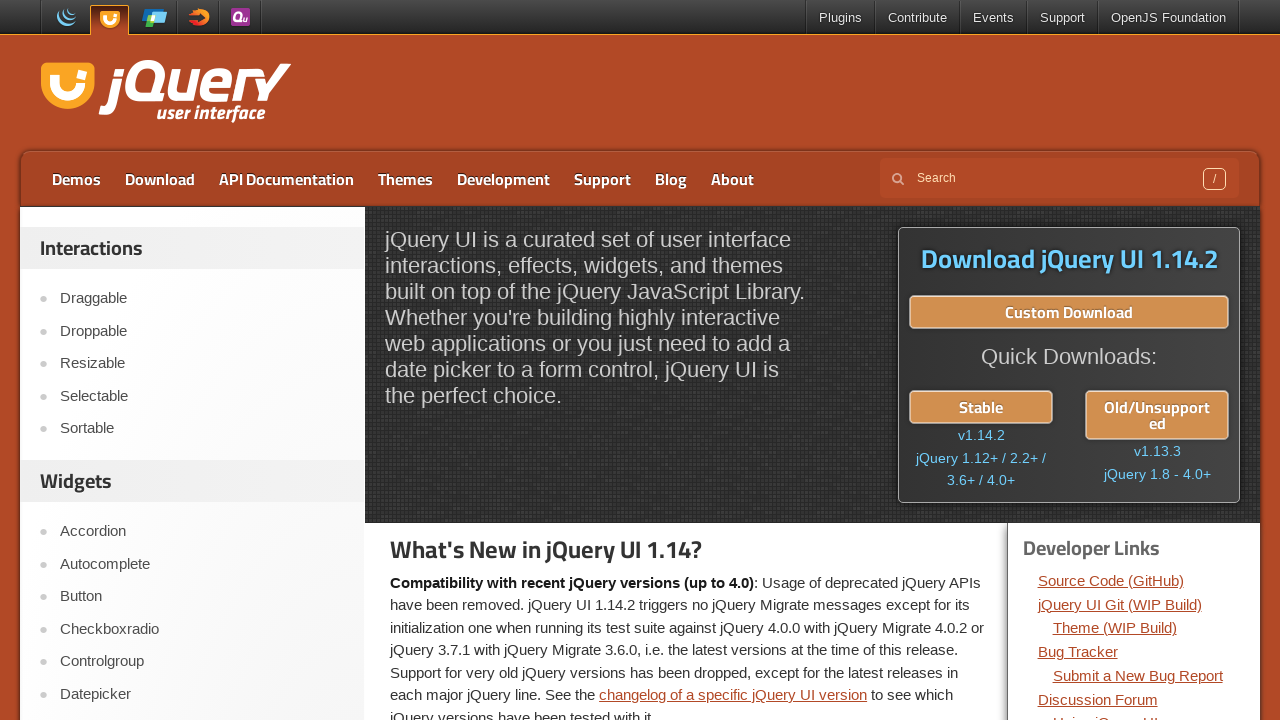

Clicked on the Button demo link at (202, 597) on xpath=//a[text()='Button']
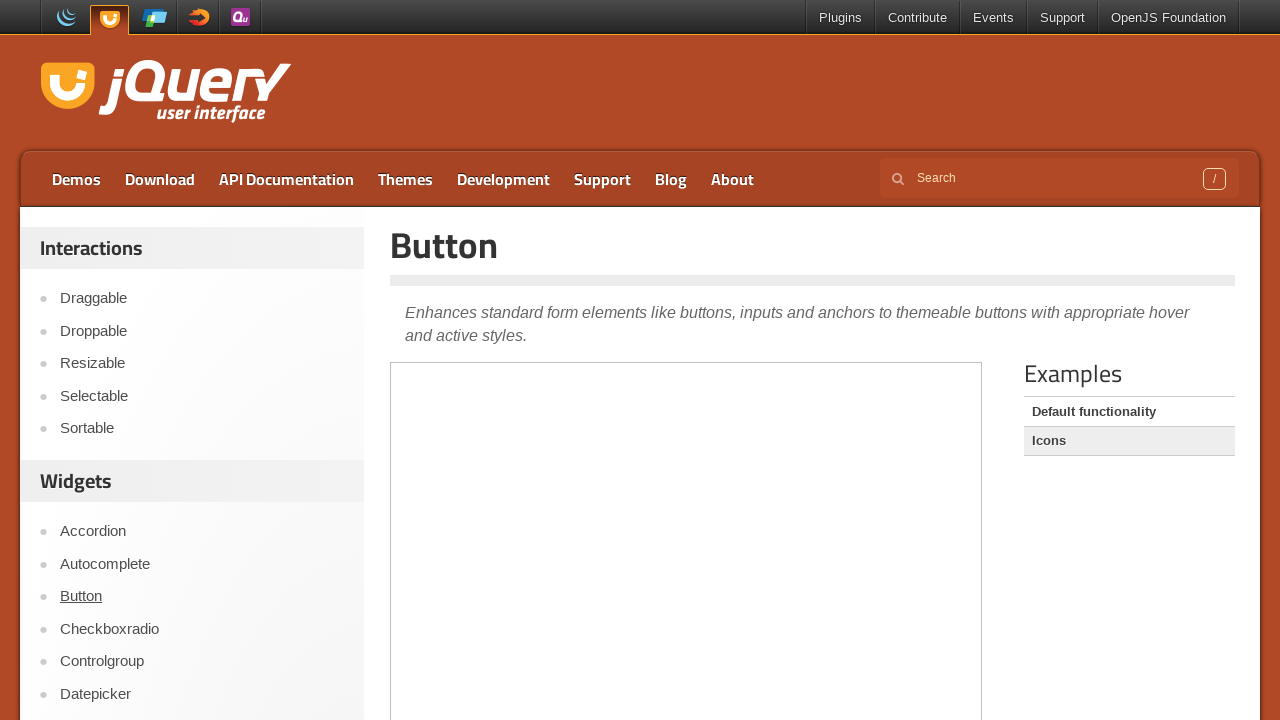

Located the demo iframe
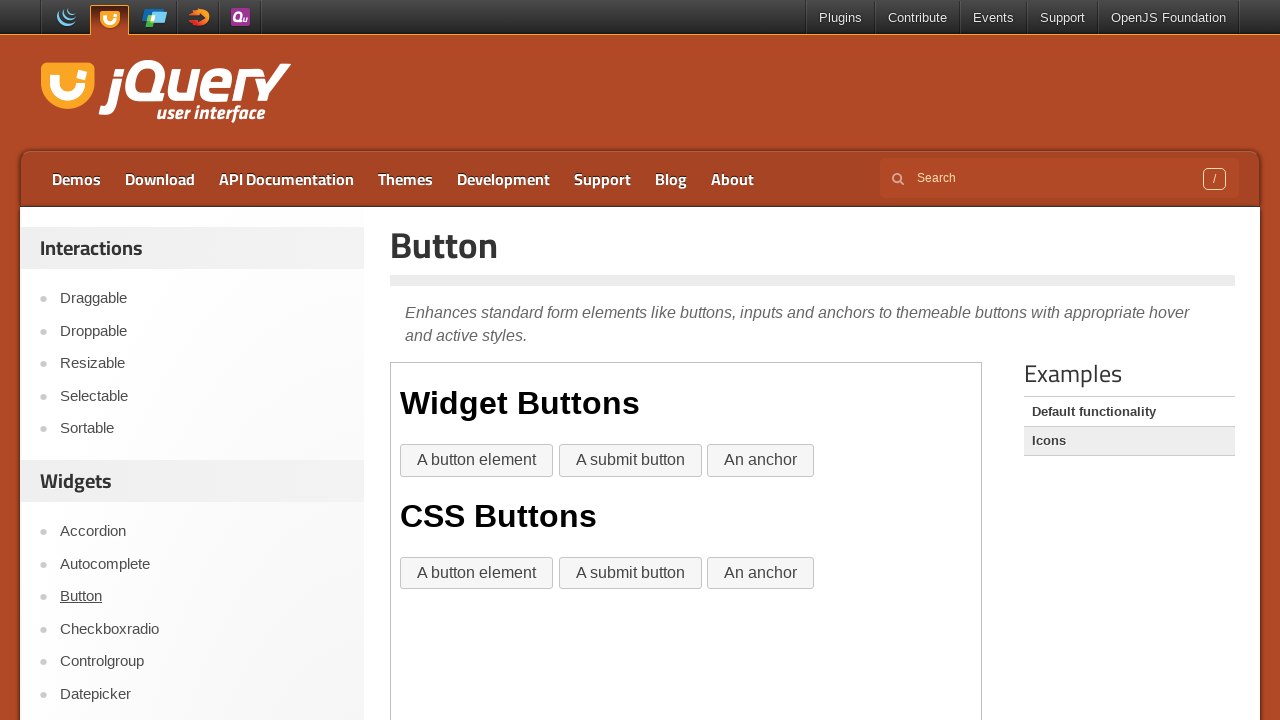

Clicked the first submit button within the iframe at (630, 461) on iframe >> nth=0 >> internal:control=enter-frame >> xpath=//input[@value='A submi
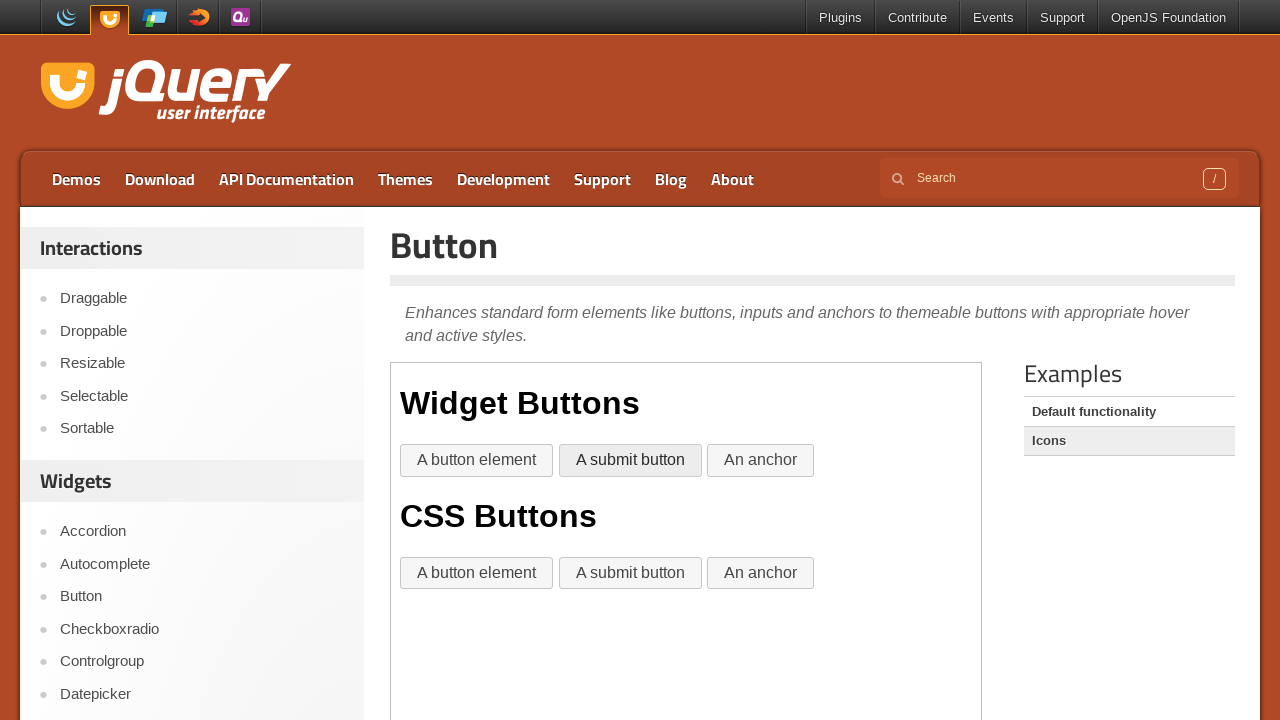

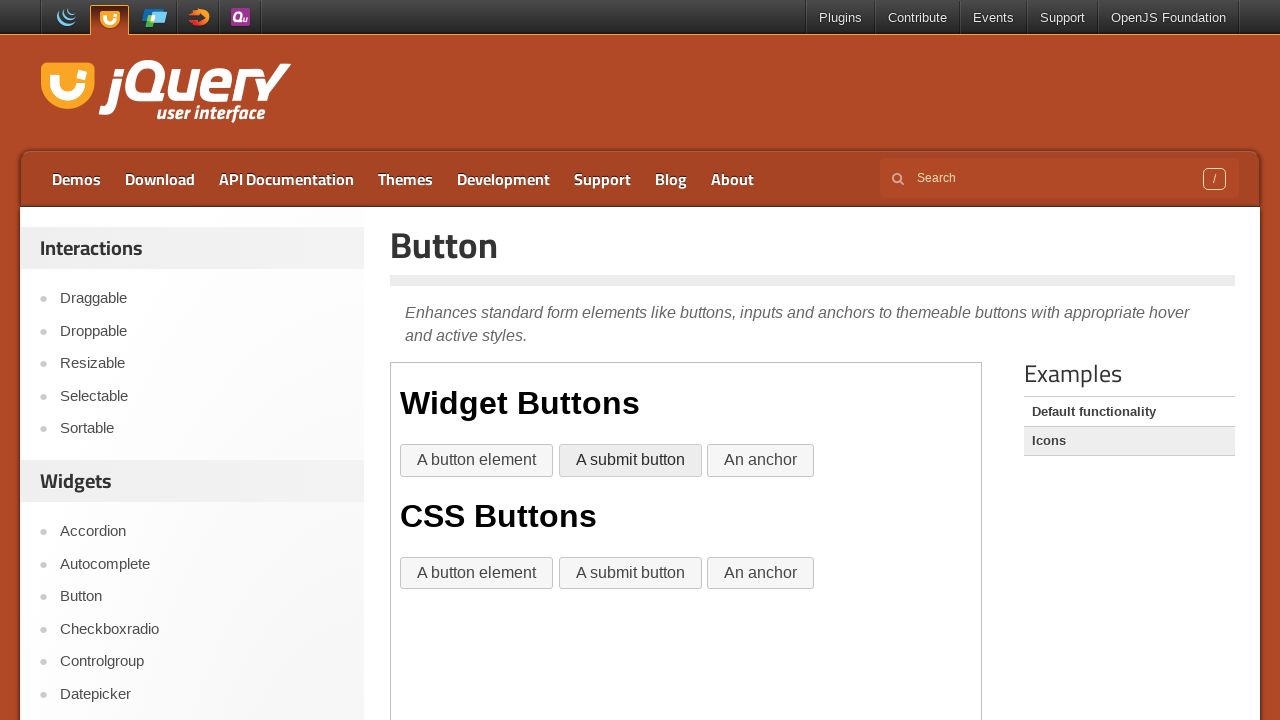